Tests alert functionality by clicking the alert button to trigger a JavaScript alert

Starting URL: https://demoqa.com/alerts

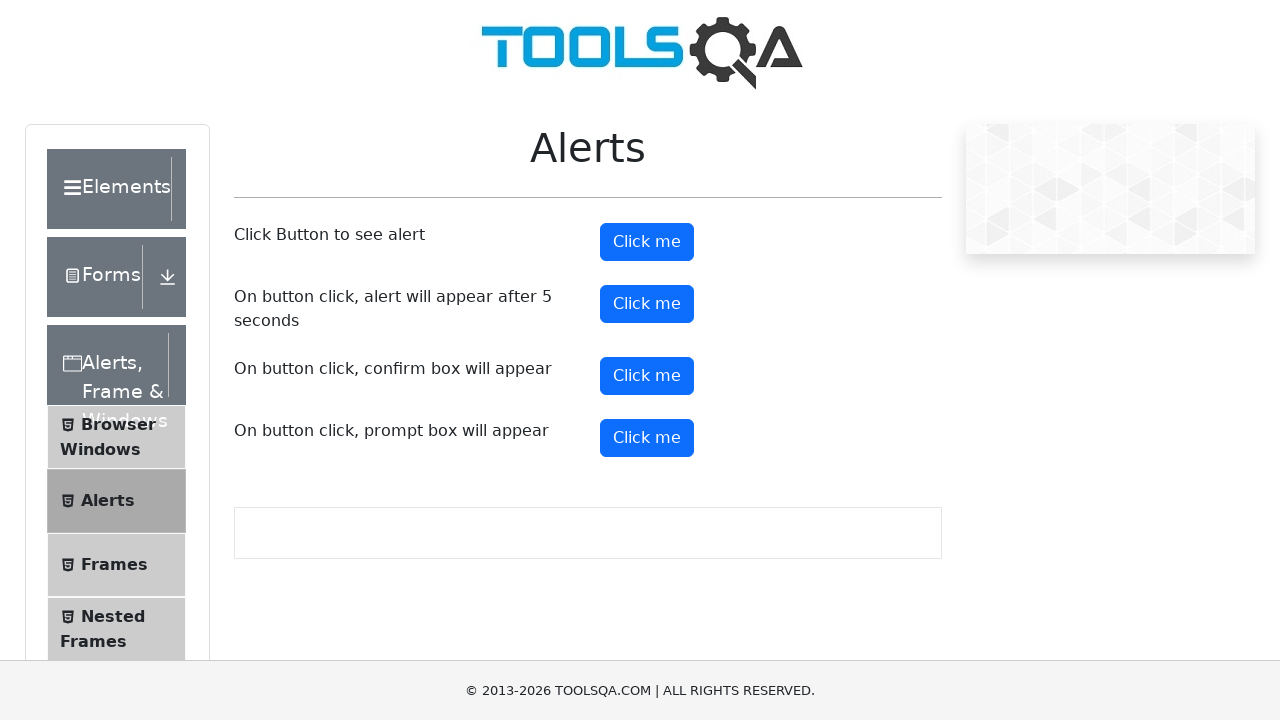

Navigated to alerts test page
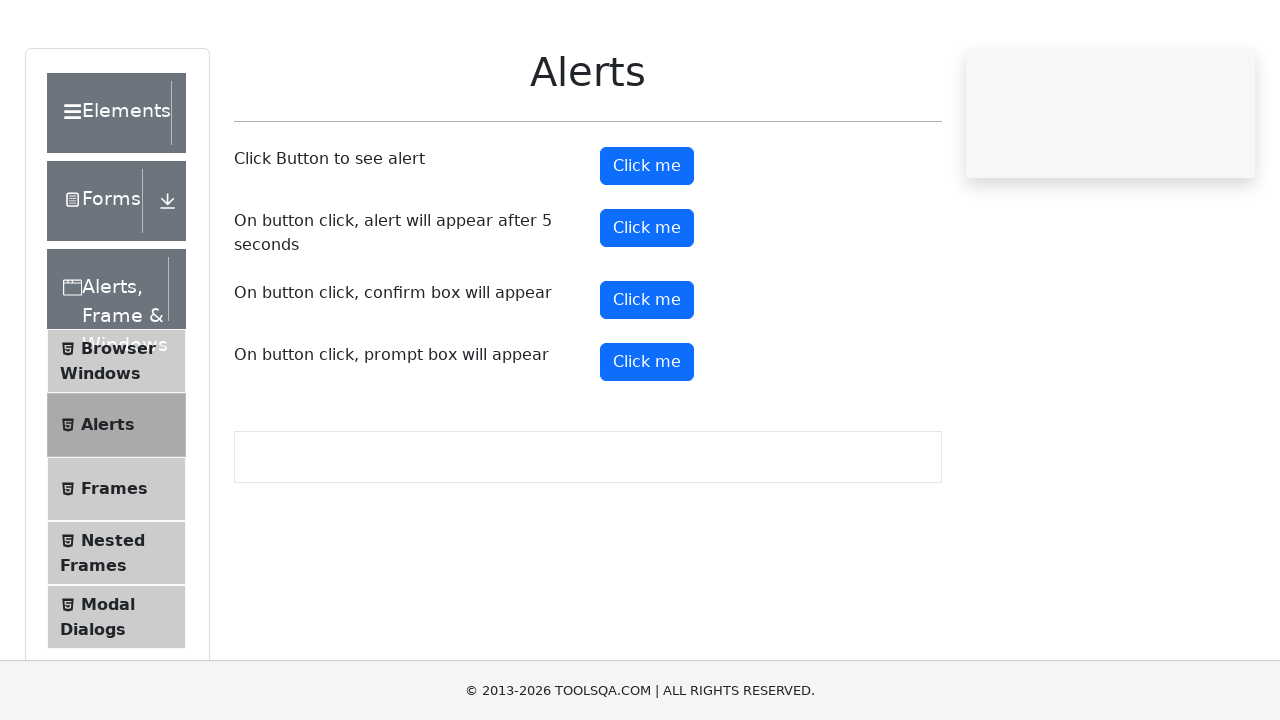

Clicked the alert button to trigger JavaScript alert at (647, 242) on #alertButton
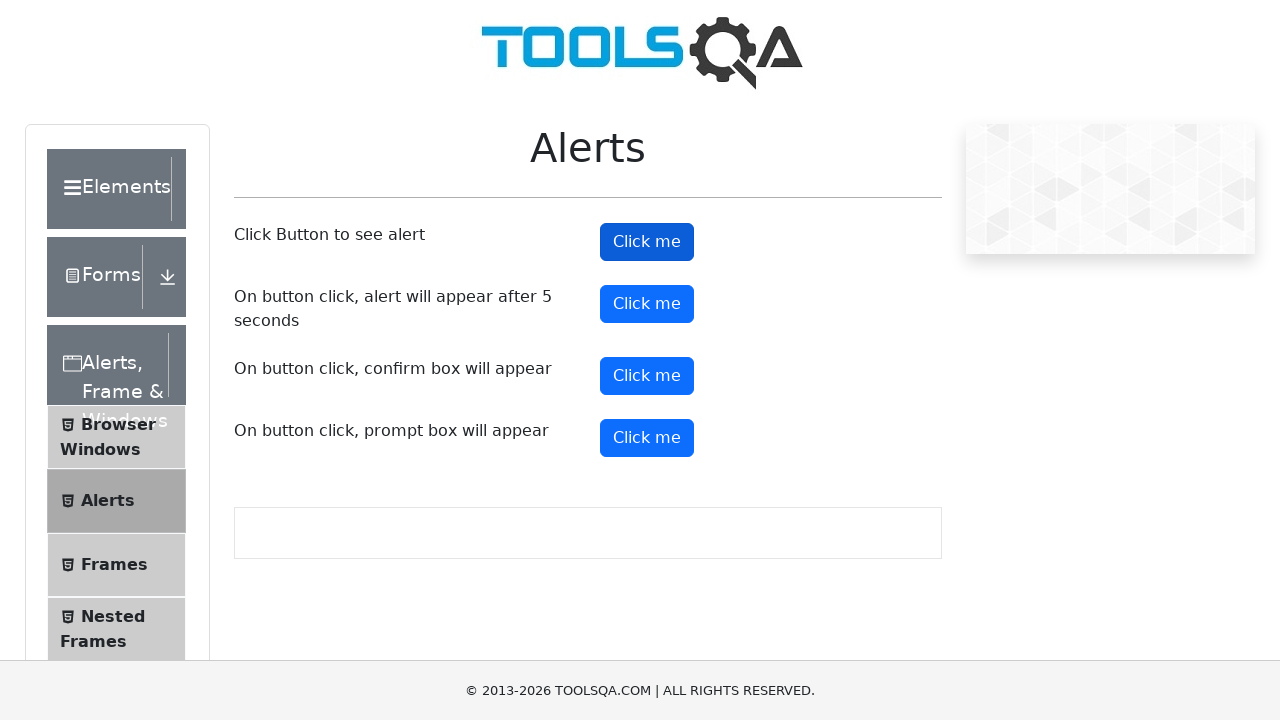

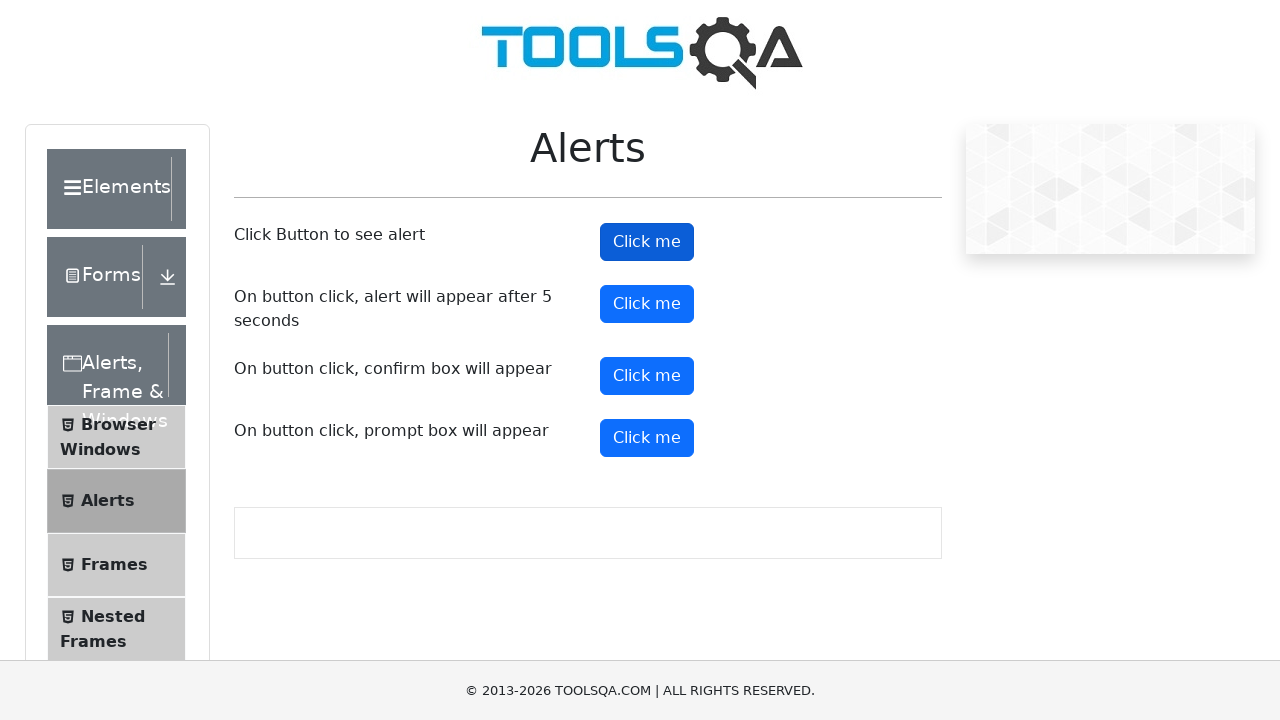